Tests a button that becomes clickable after a delay, clicks it, and verifies the success message

Starting URL: http://suninjuly.github.io/wait2.html

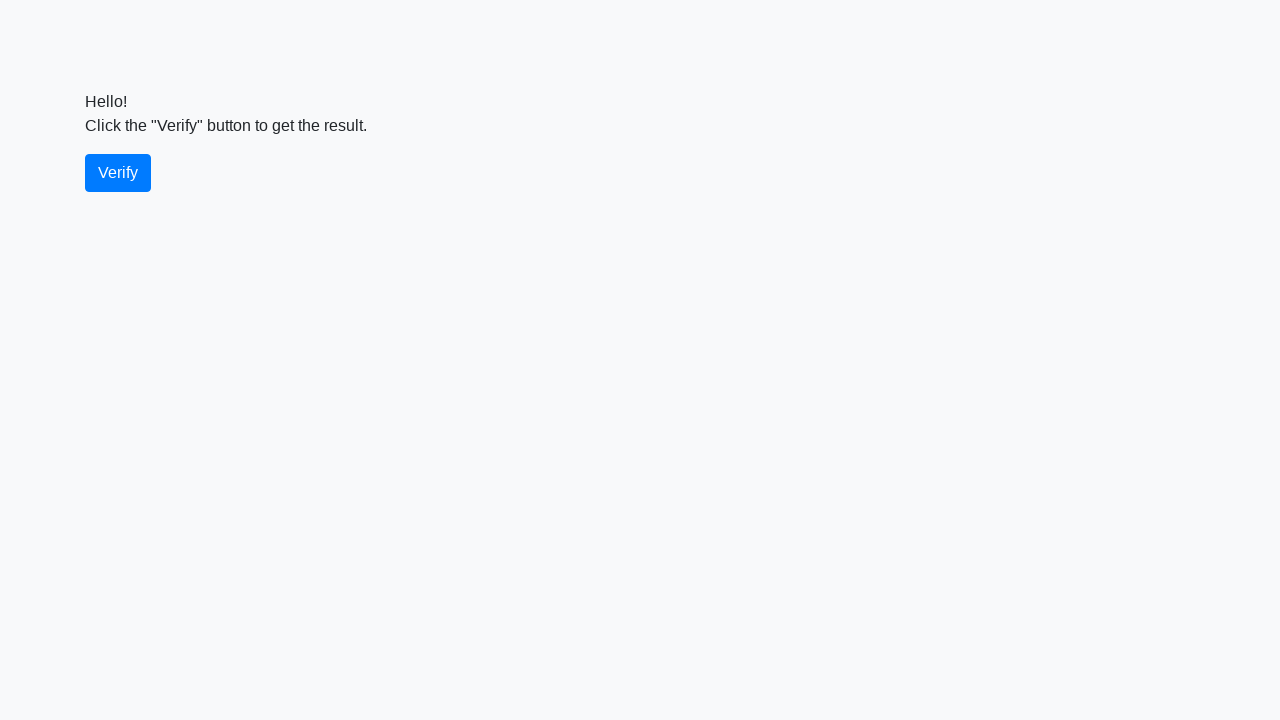

Navigated to the test page
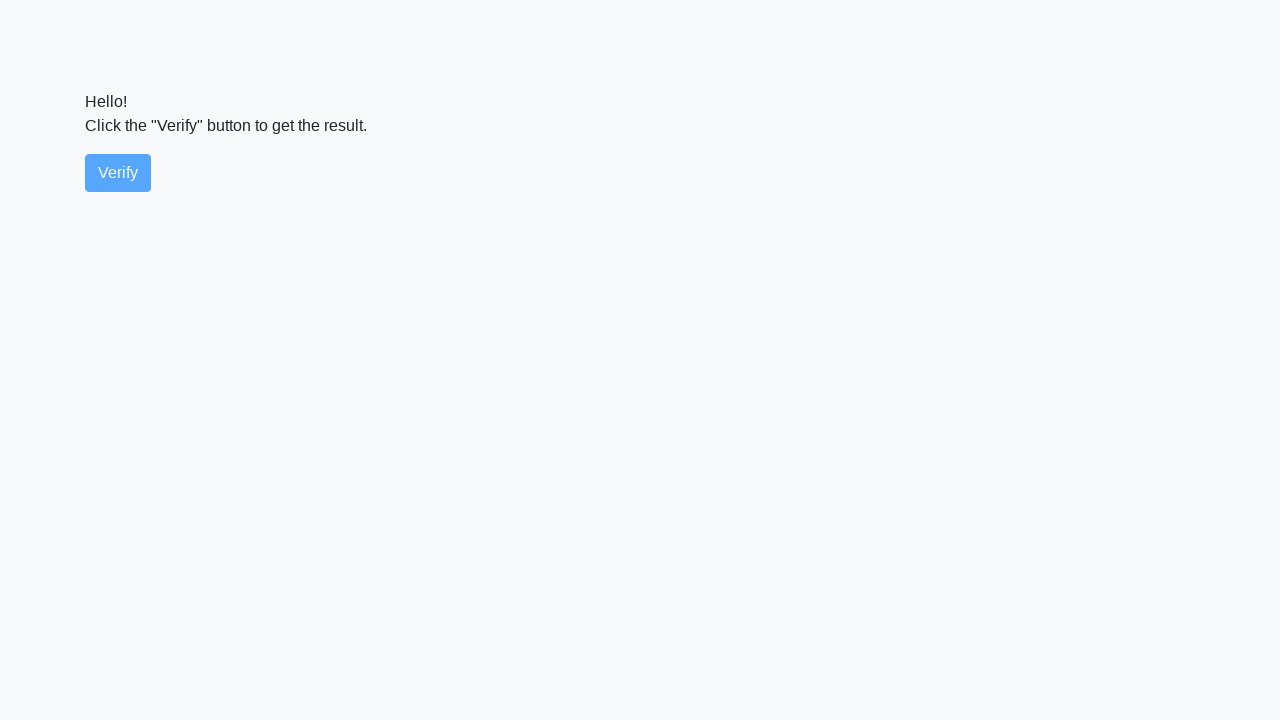

Waited for the button to become clickable (not disabled)
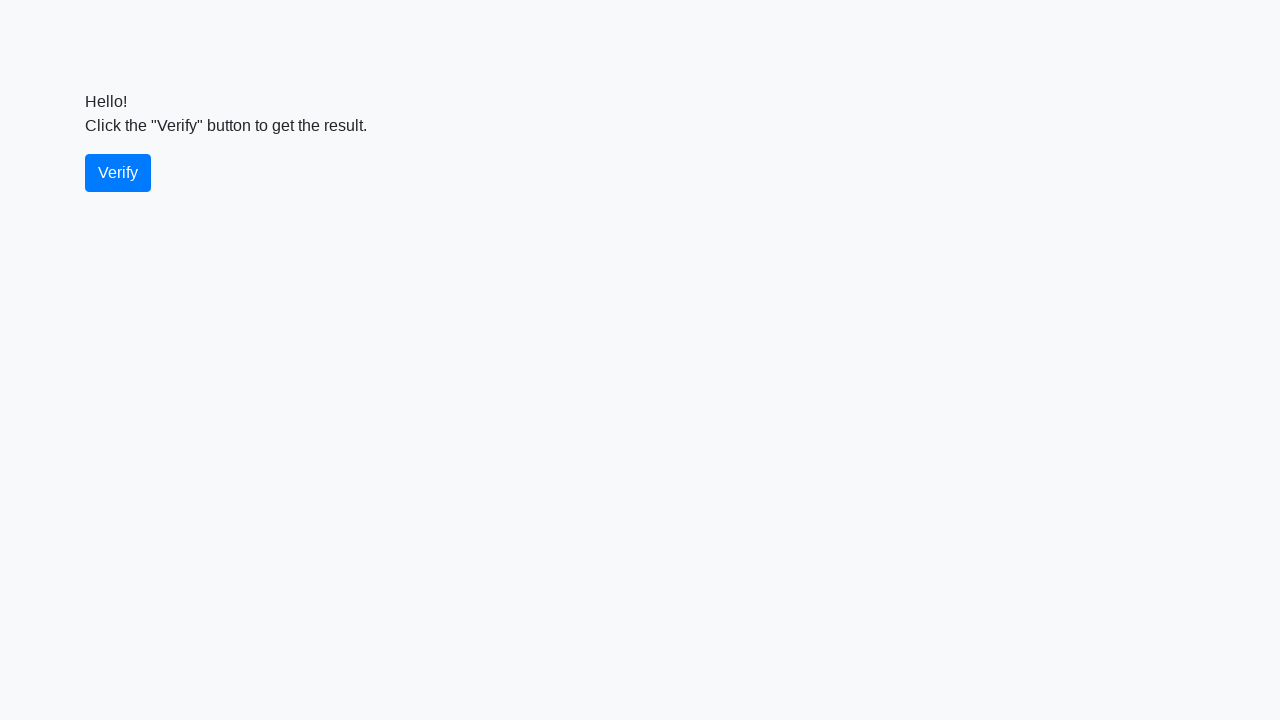

Clicked the verify button at (118, 173) on #verify
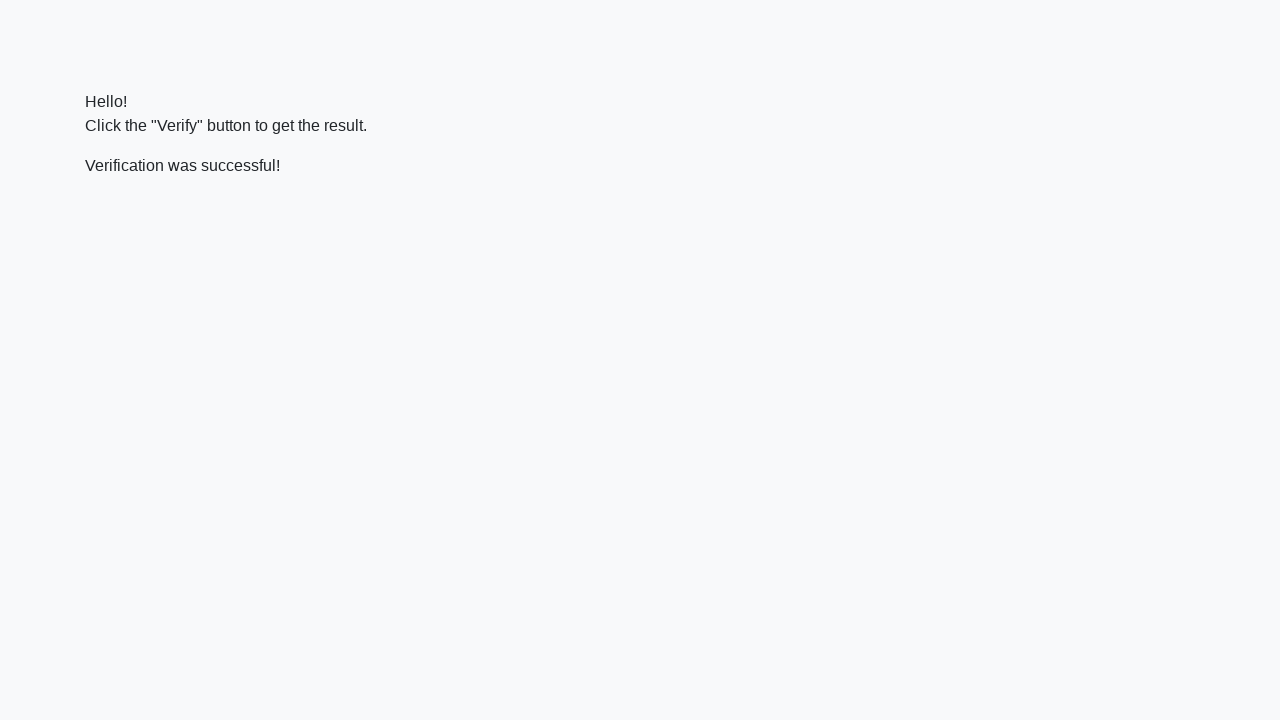

Success message element appeared
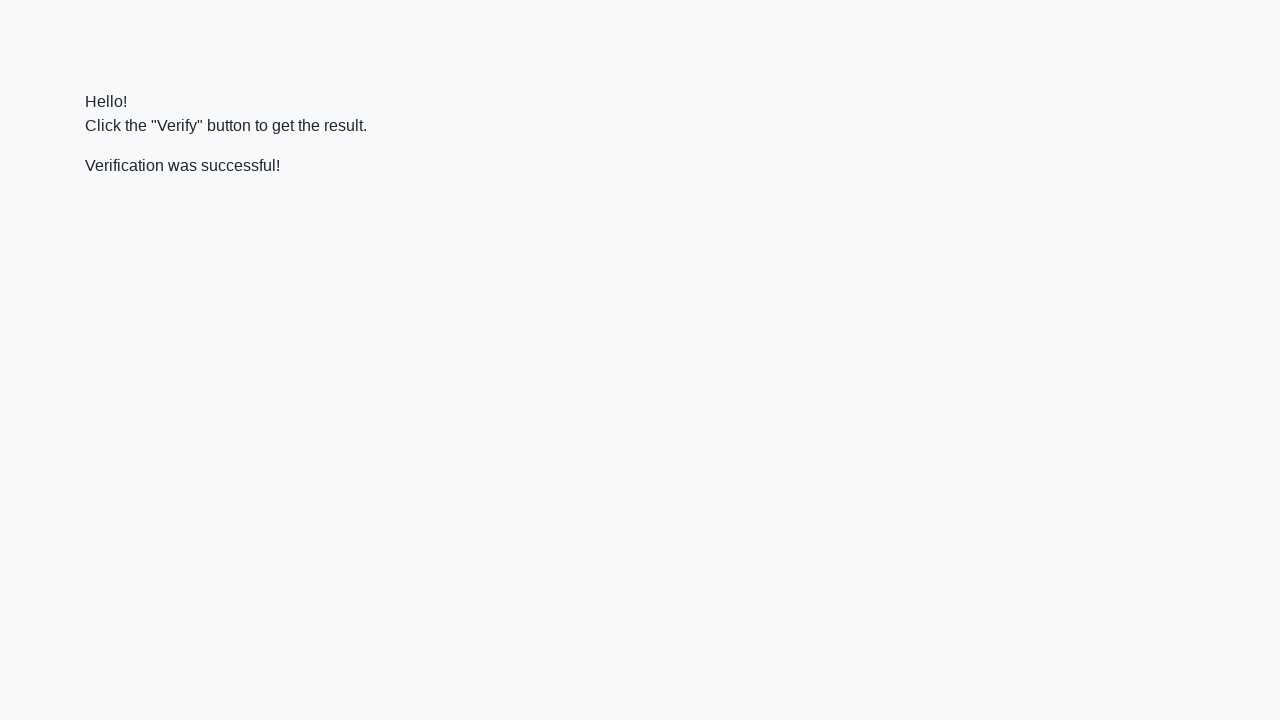

Retrieved success message text
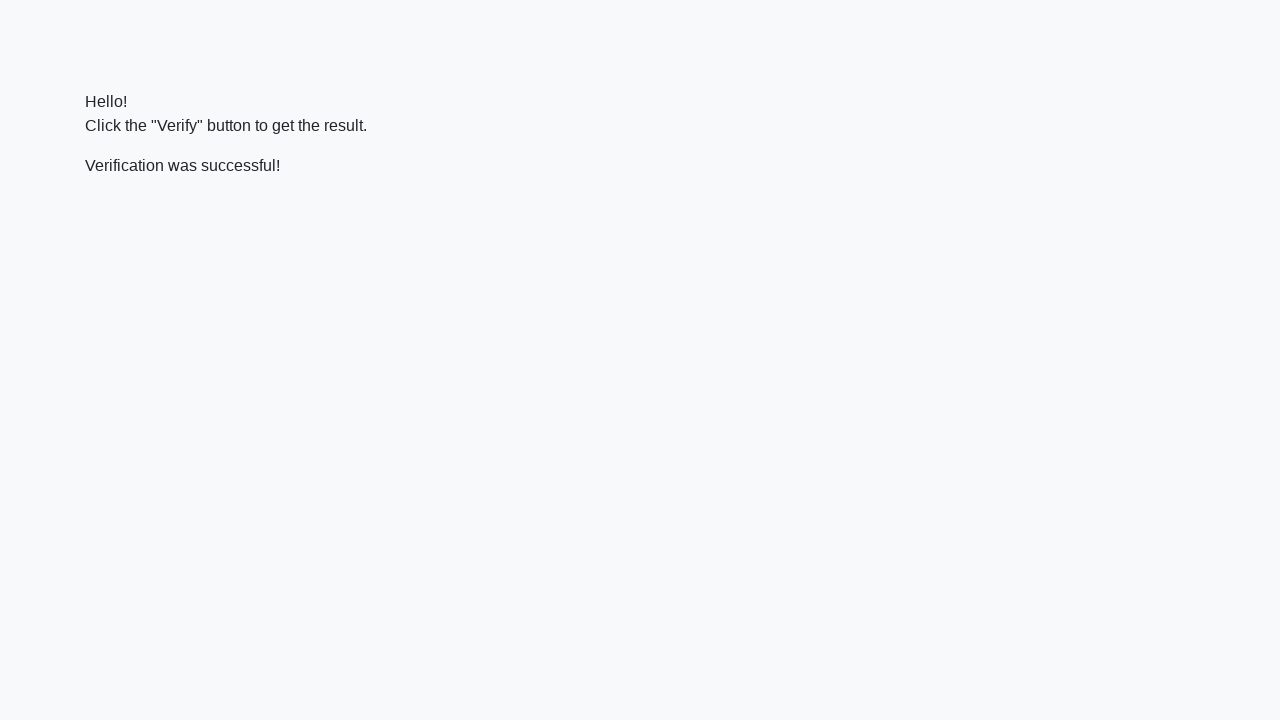

Verified that success message contains 'successful'
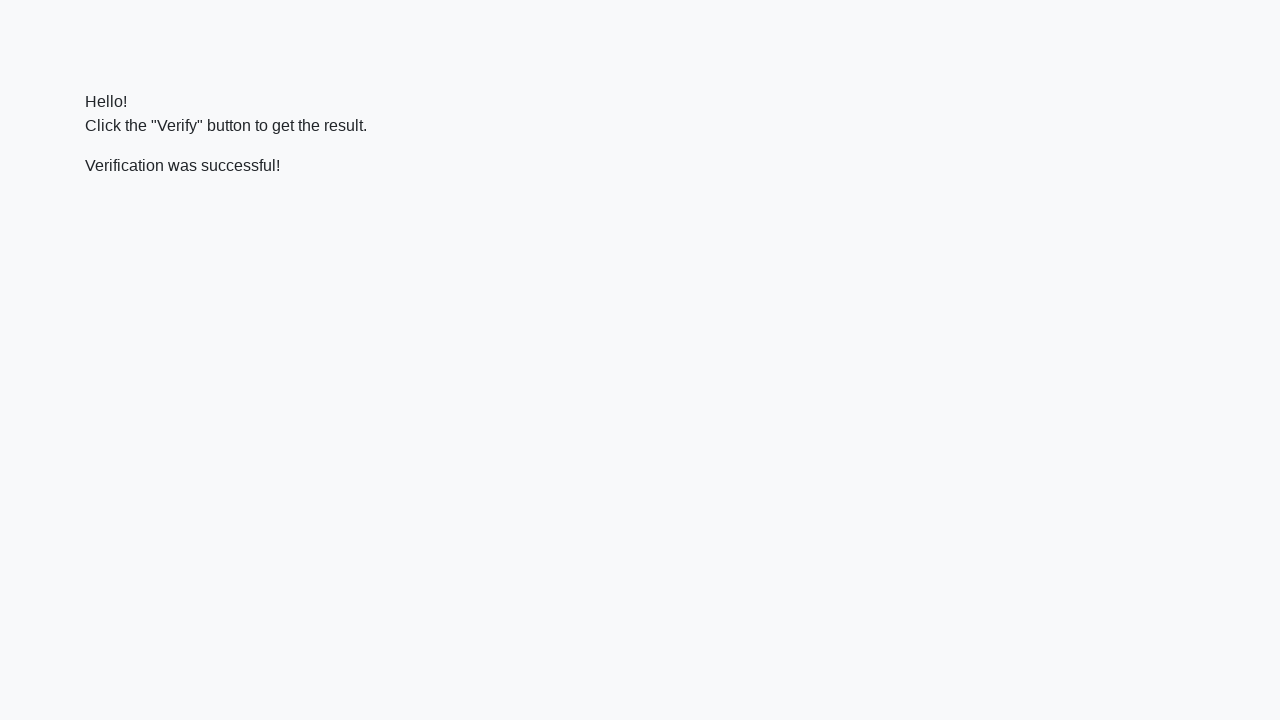

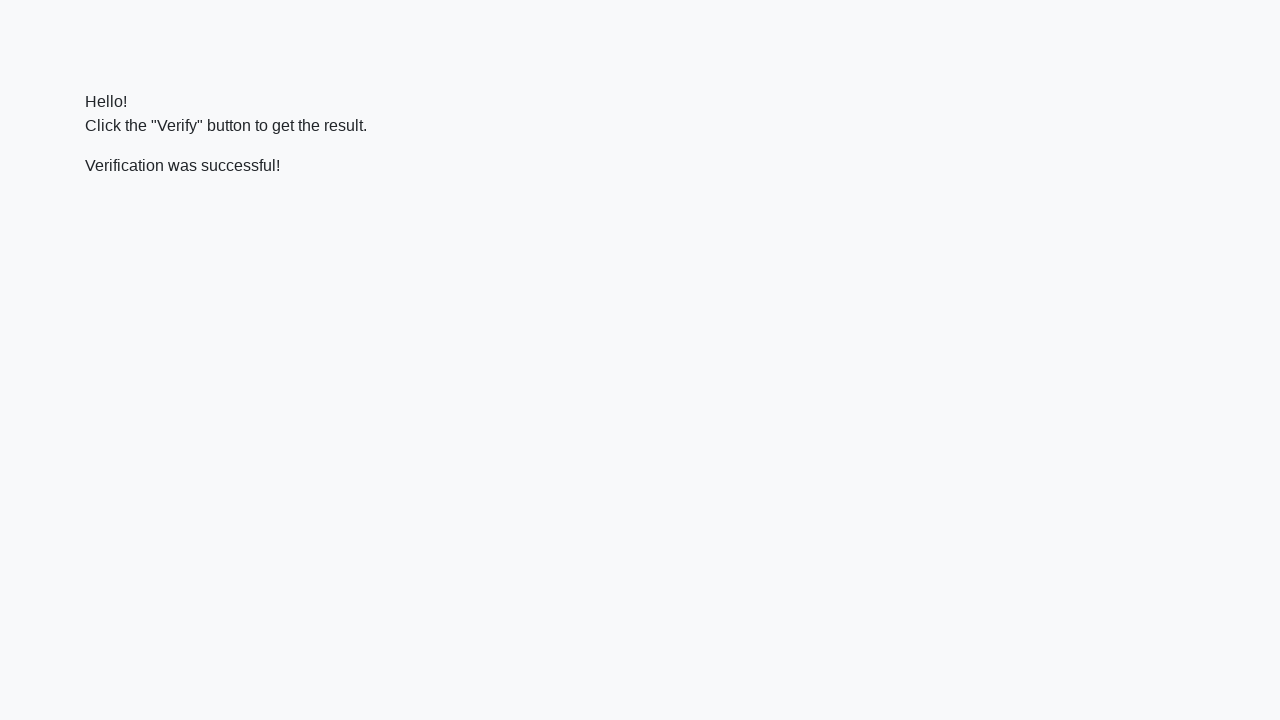